Tests internet speed measurement functionality on fast.com by clicking the show more details button to reveal upload speed

Starting URL: https://fast.com/

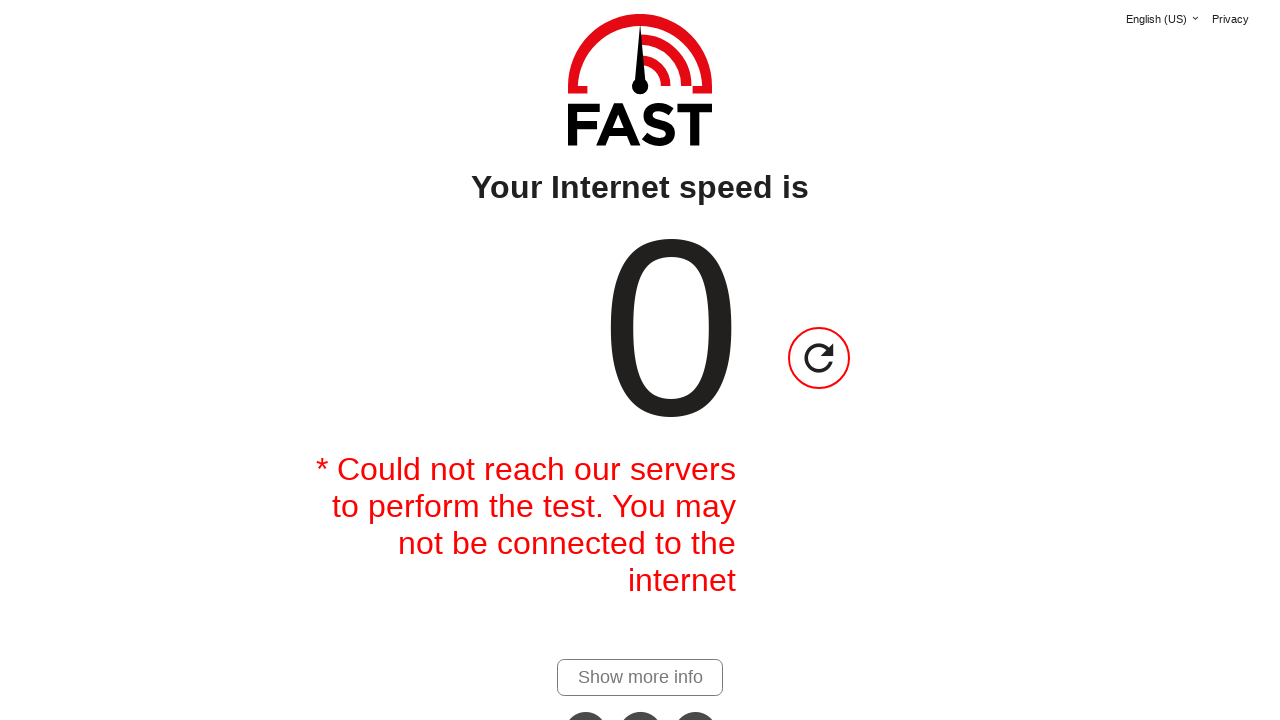

Waited 40 seconds for speed test to complete
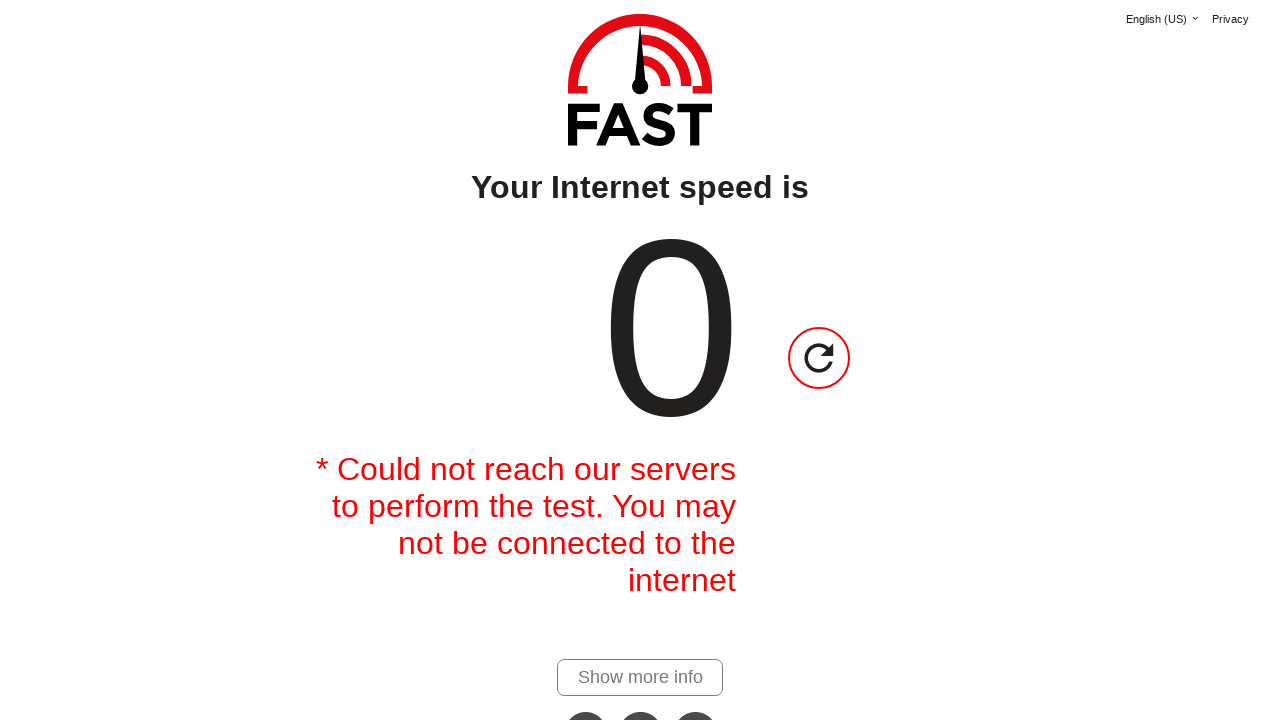

Clicked 'Show more details' button to reveal upload speed at (640, 677) on #show-more-details-link
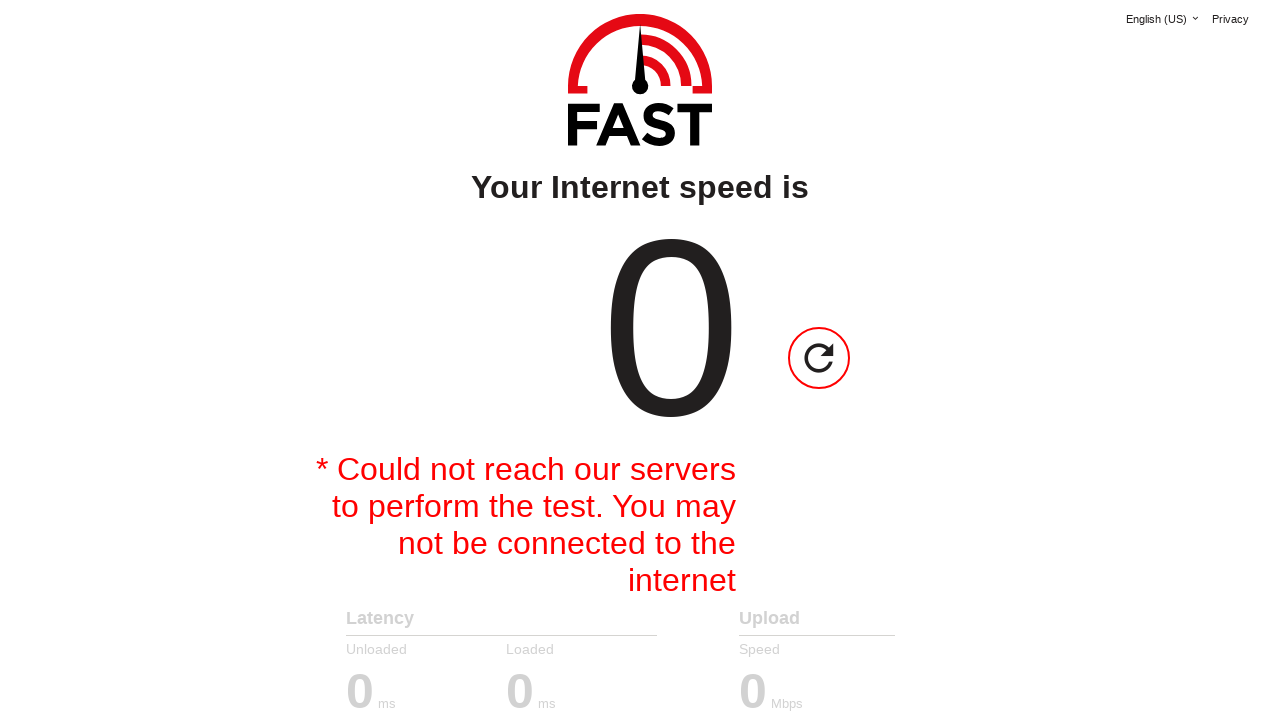

Upload speed value became visible
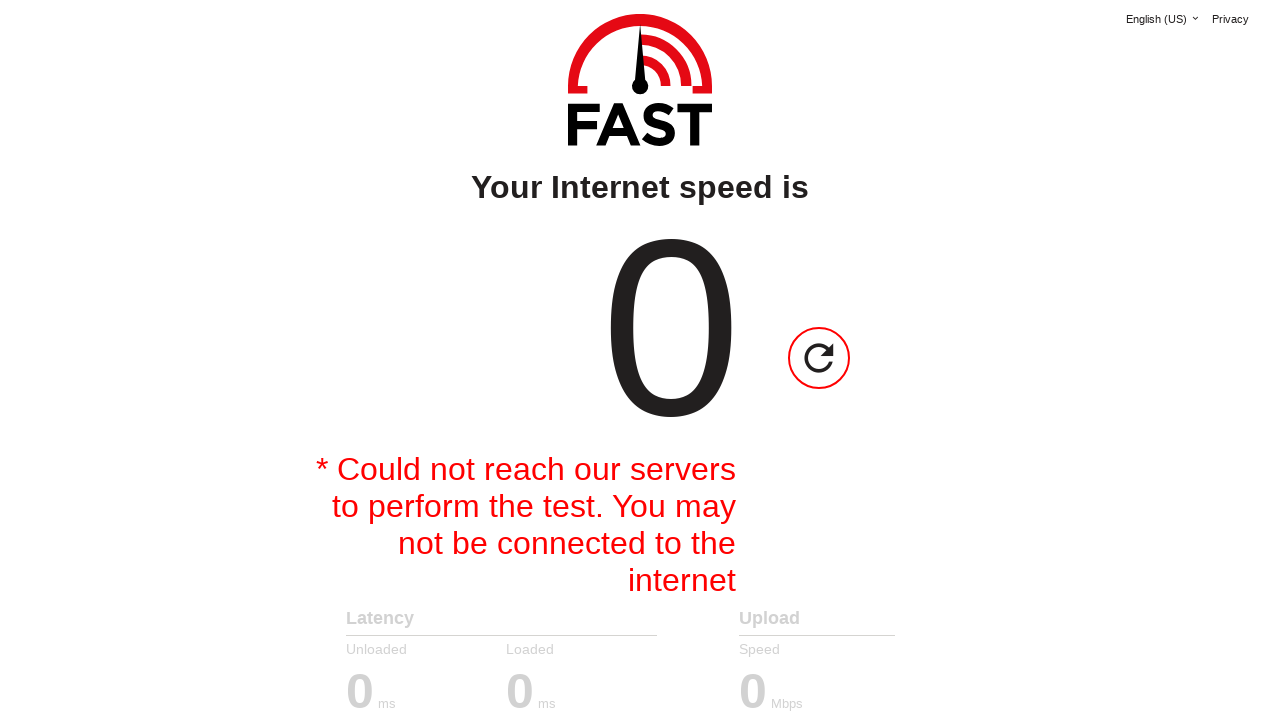

Download speed value is present on the page
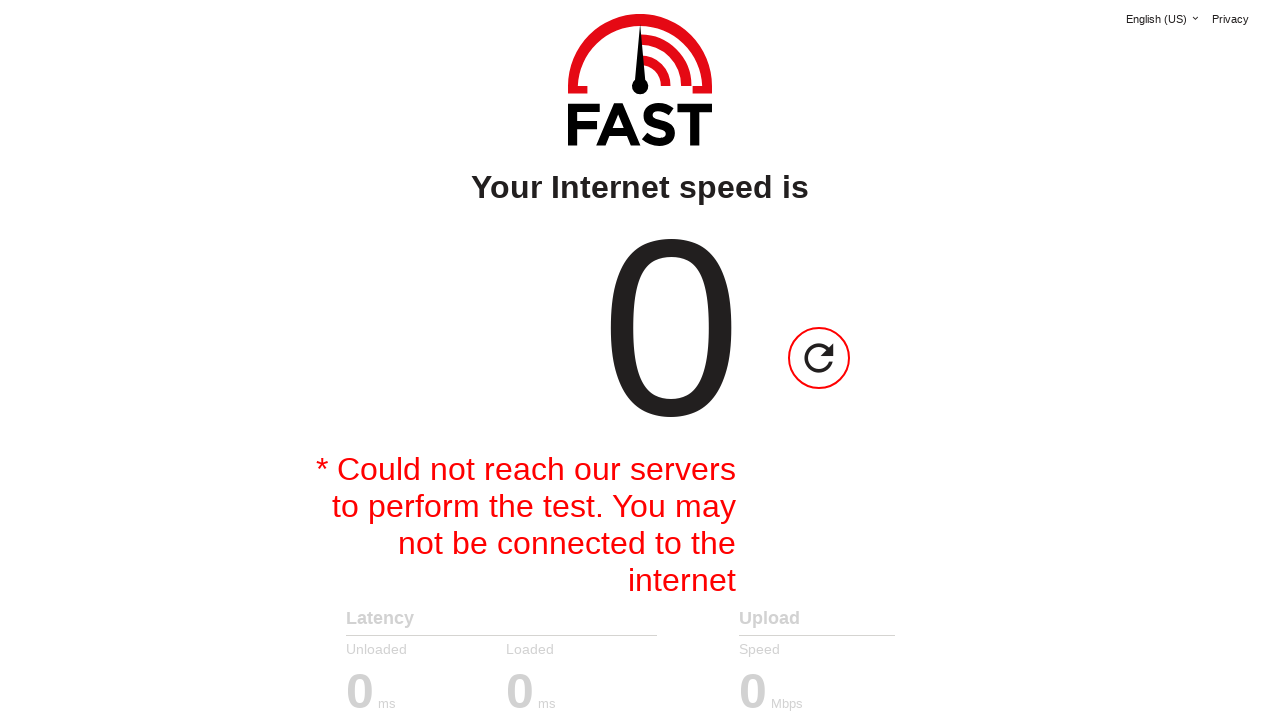

Upload speed value is present on the page
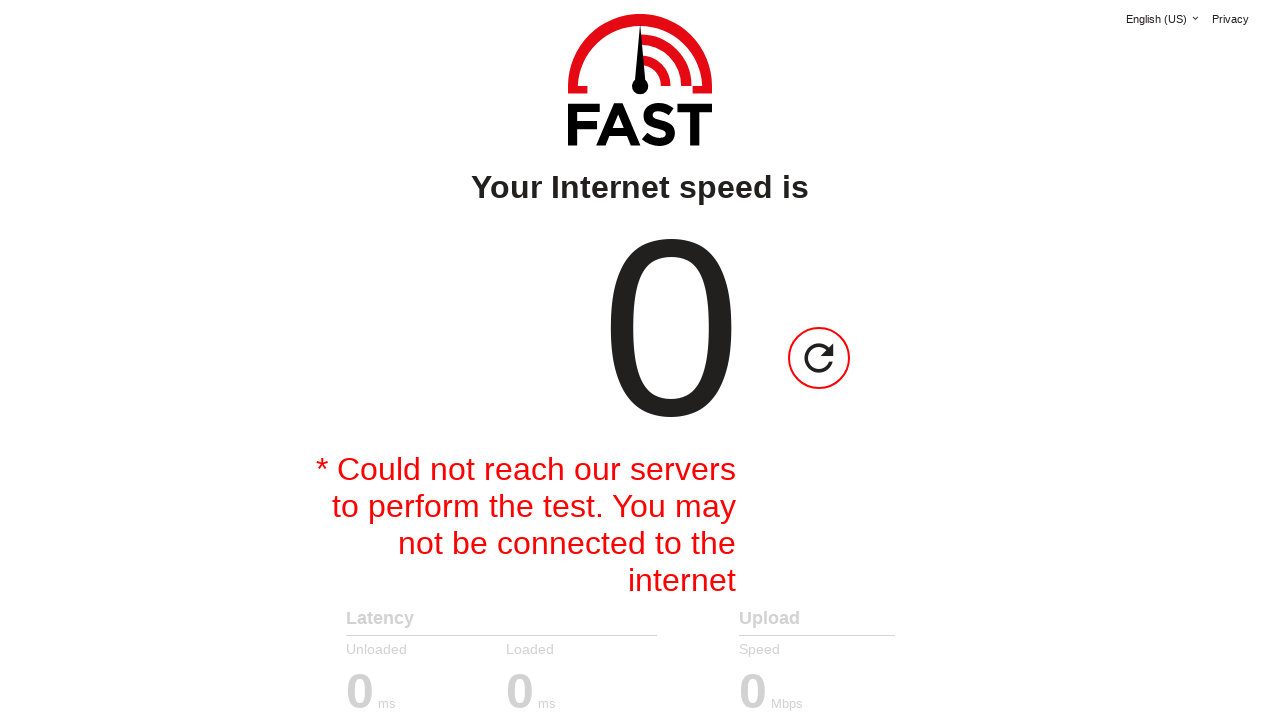

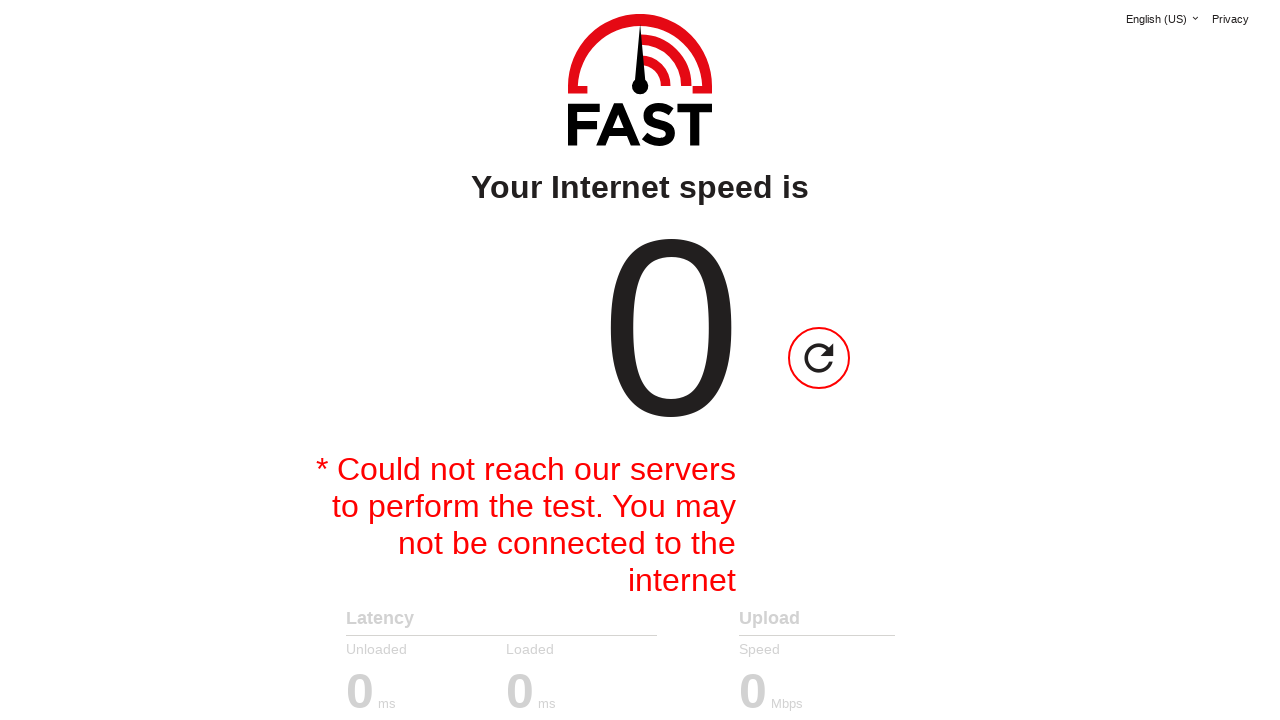